Tests radio button and checkbox selection on a practice form by clicking through gender radio buttons and hobby checkboxes

Starting URL: http://demoqa.com/automation-practice-form

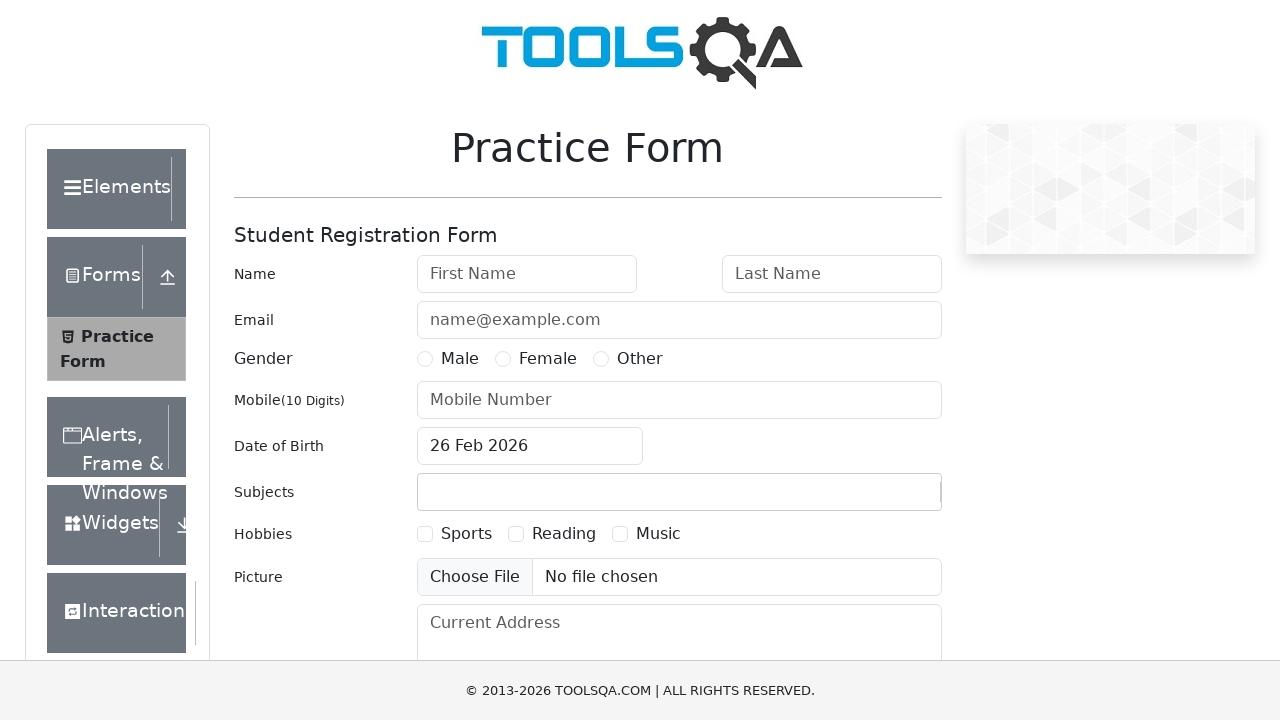

Navigated to automation practice form
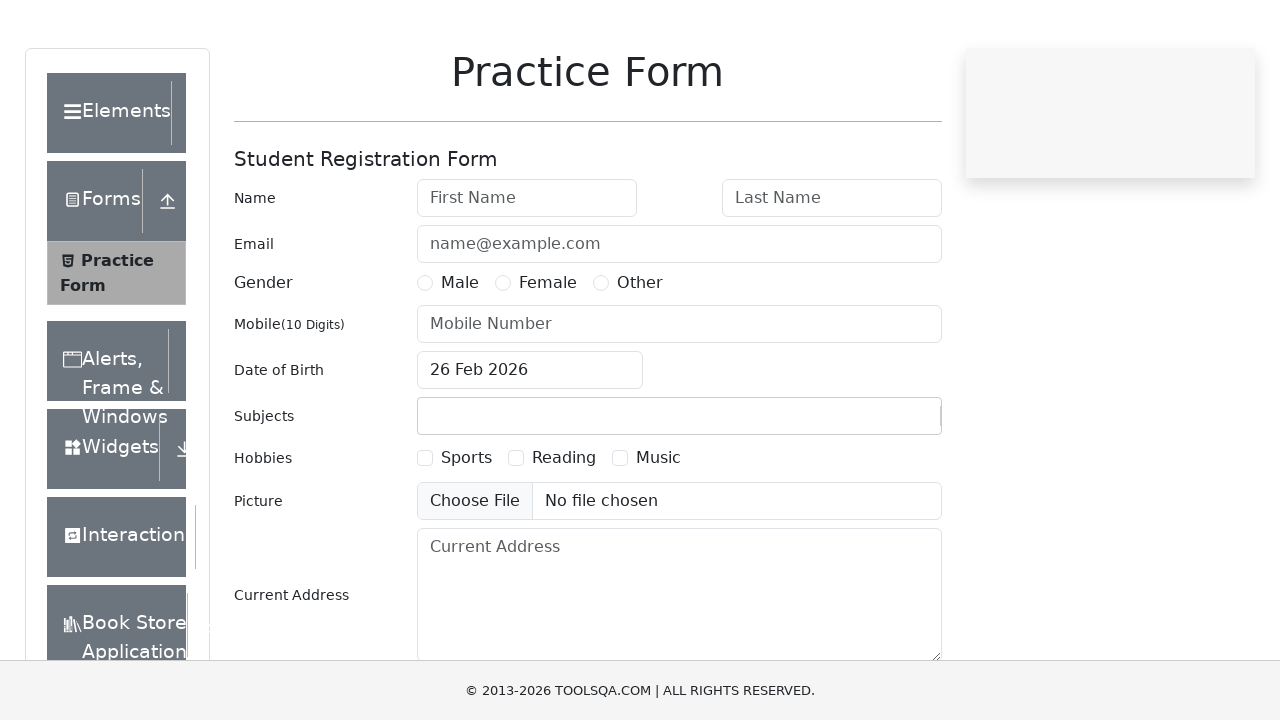

Clicked gender radio button at (460, 359) on label[for^='gender-radio'] >> nth=0
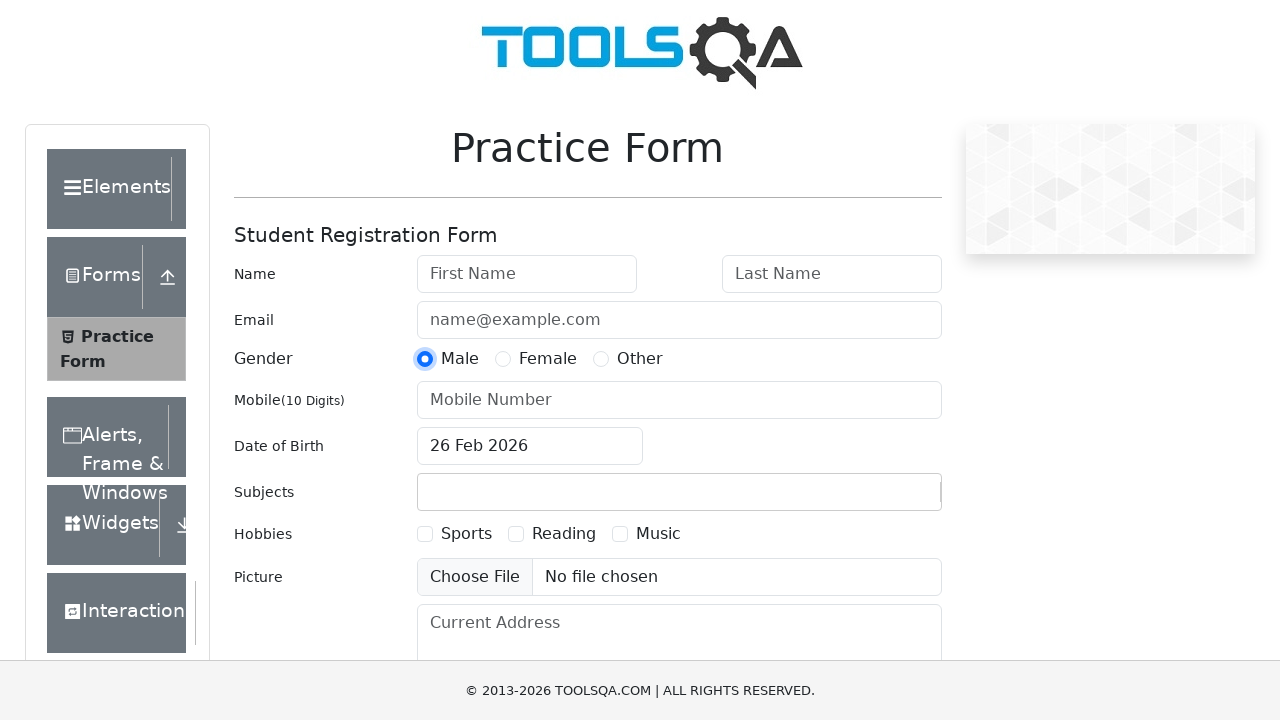

Waited 1 second after radio button selection
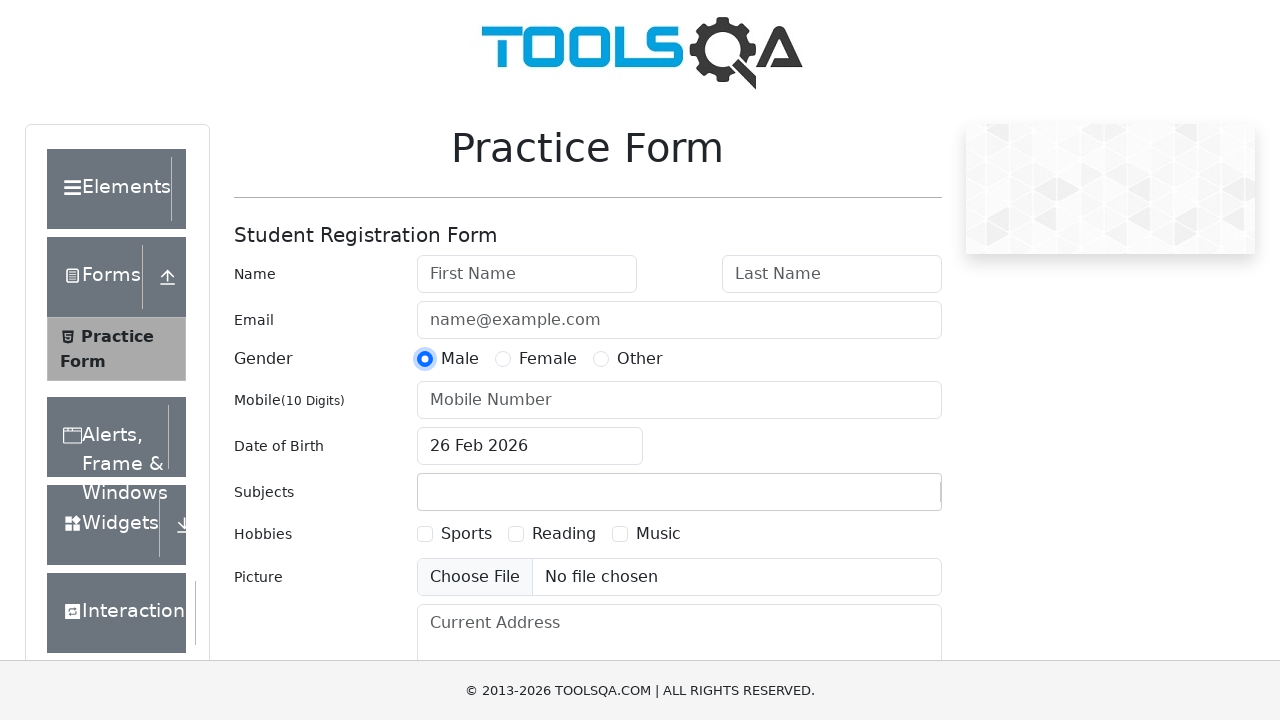

Clicked gender radio button at (548, 359) on label[for^='gender-radio'] >> nth=1
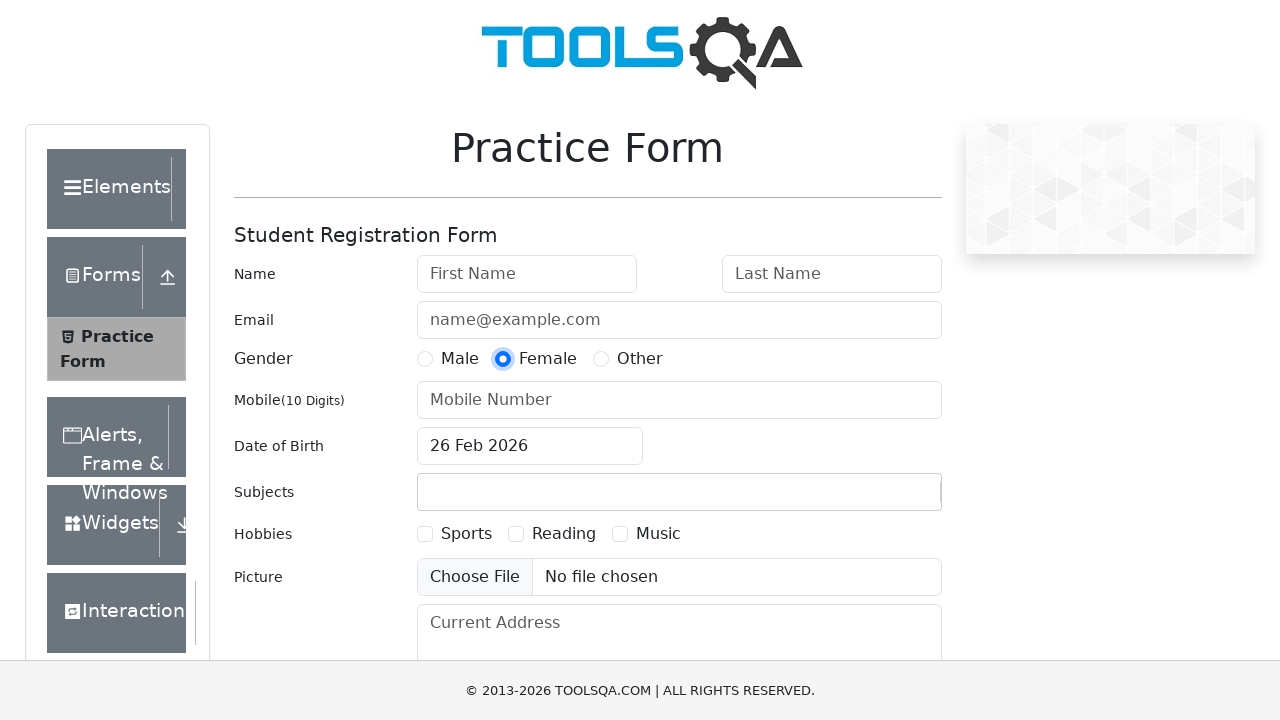

Waited 1 second after radio button selection
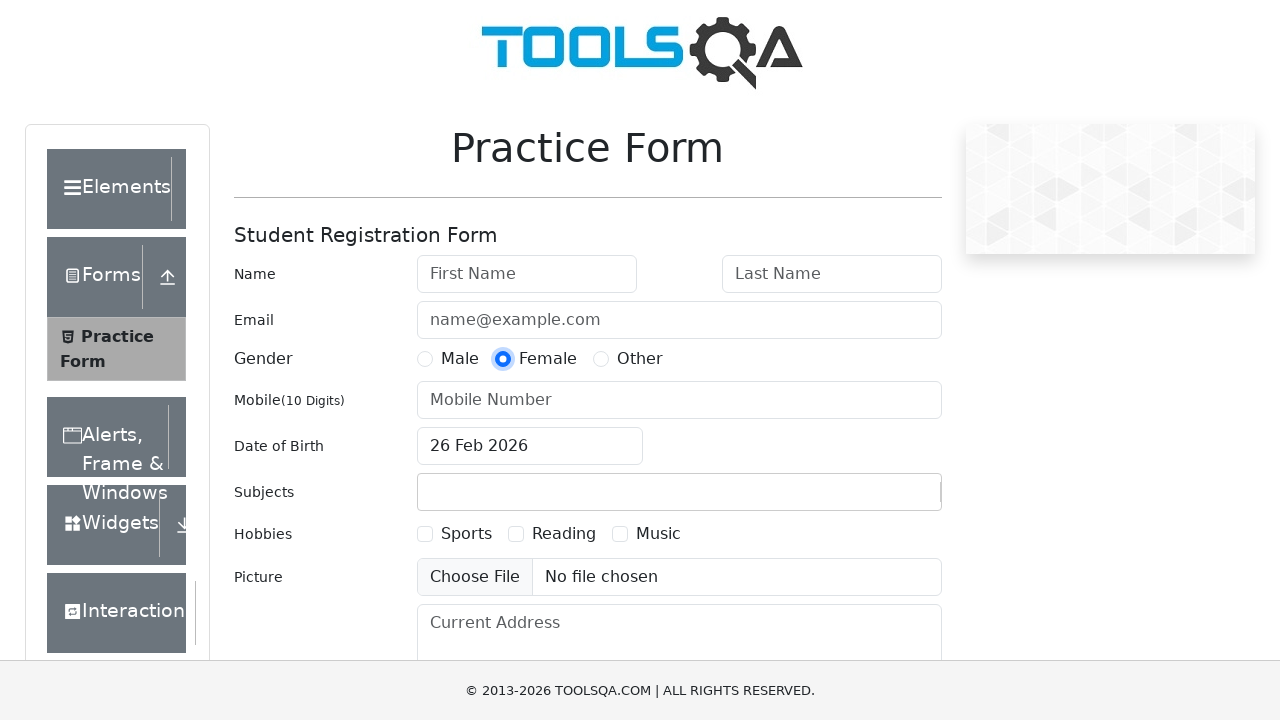

Clicked gender radio button at (640, 359) on label[for^='gender-radio'] >> nth=2
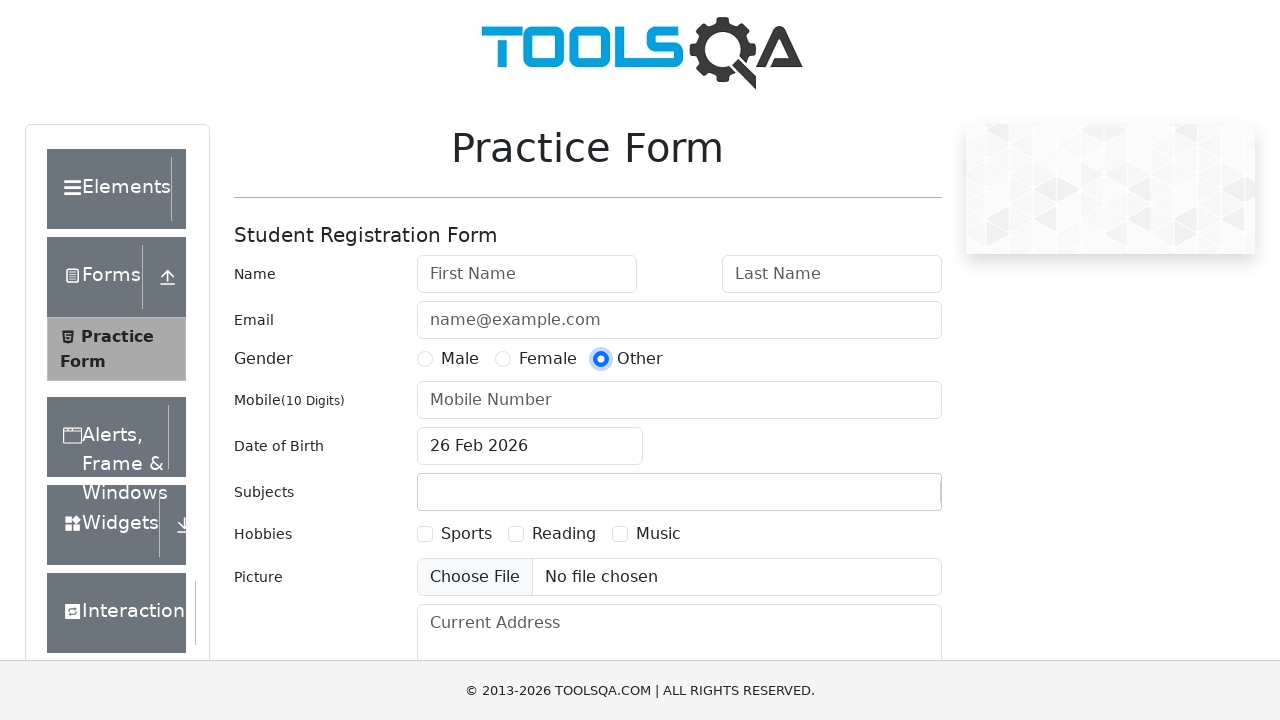

Waited 1 second after radio button selection
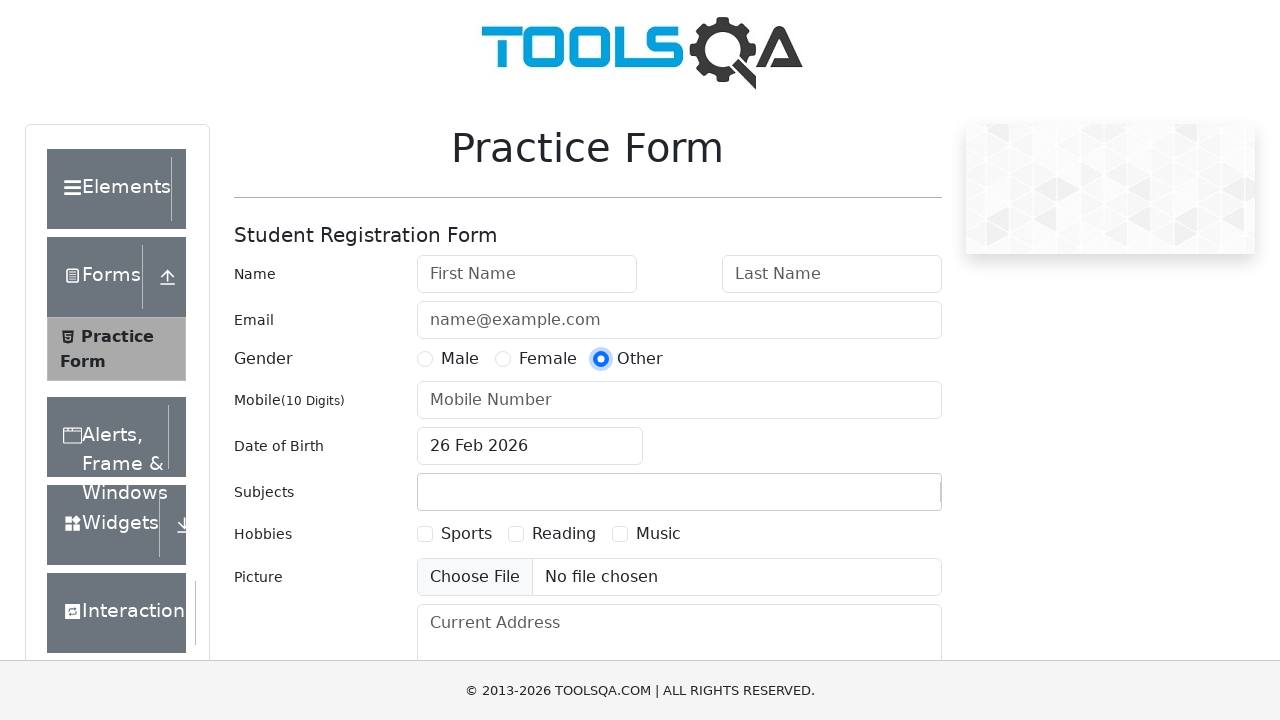

Clicked hobby checkbox at (466, 534) on xpath=//label[contains(@for,'hobbies-checkbox')] >> nth=0
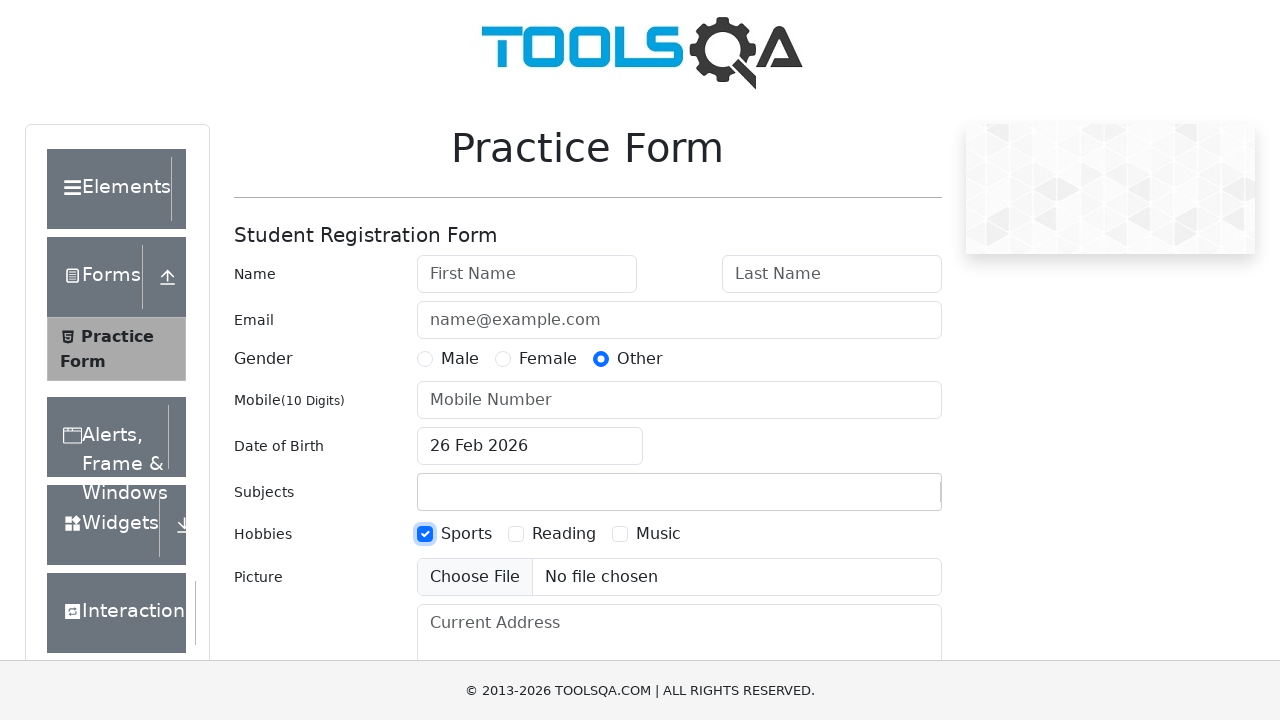

Waited 1 second after checkbox selection
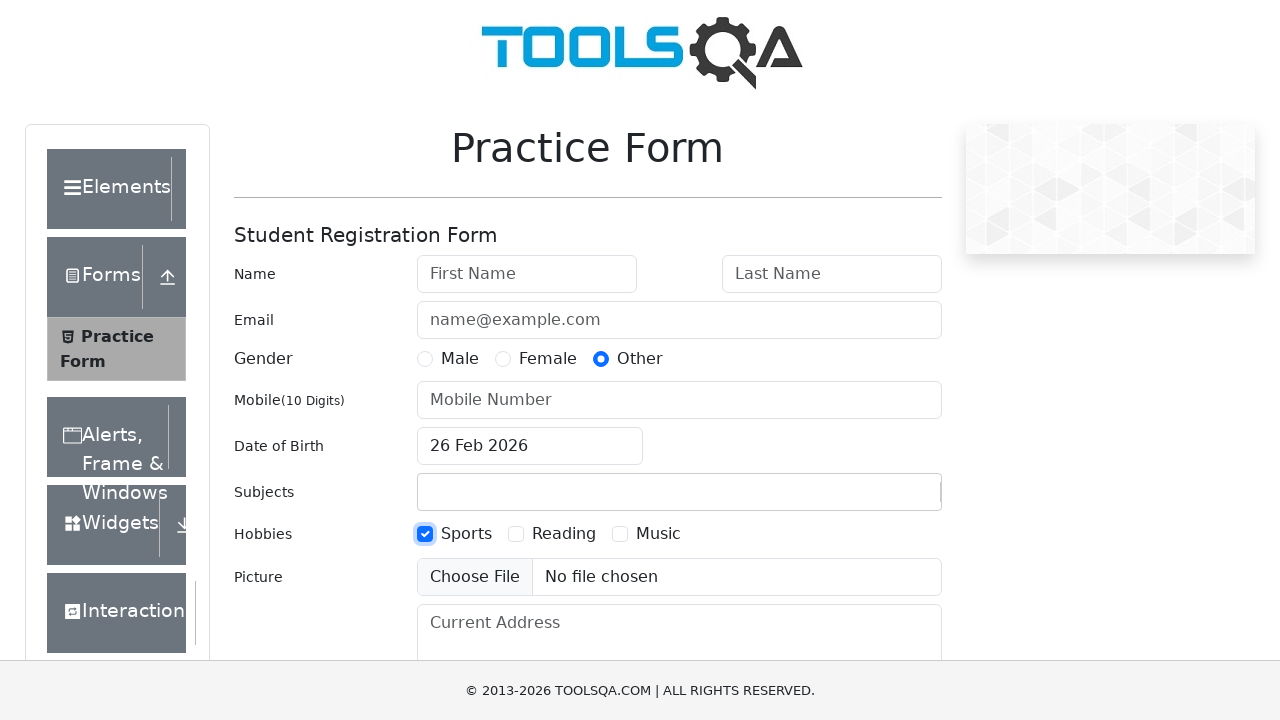

Clicked hobby checkbox at (564, 534) on xpath=//label[contains(@for,'hobbies-checkbox')] >> nth=1
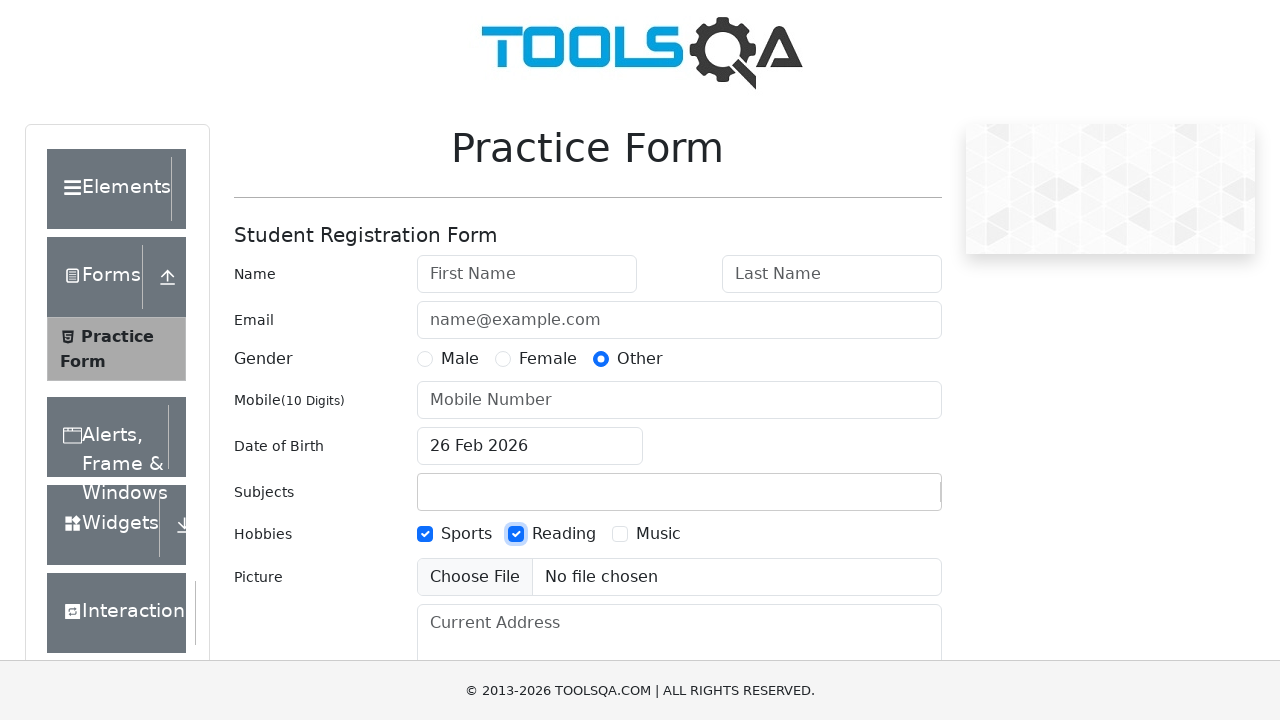

Waited 1 second after checkbox selection
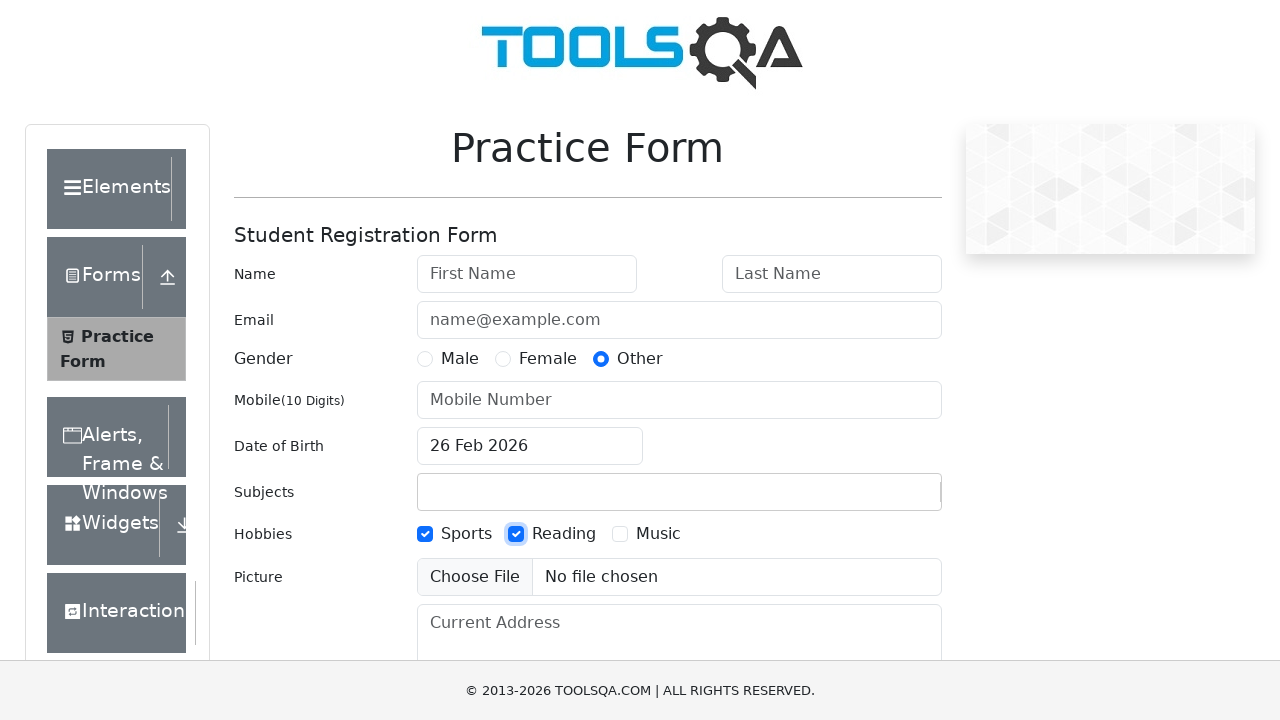

Clicked hobby checkbox at (658, 534) on xpath=//label[contains(@for,'hobbies-checkbox')] >> nth=2
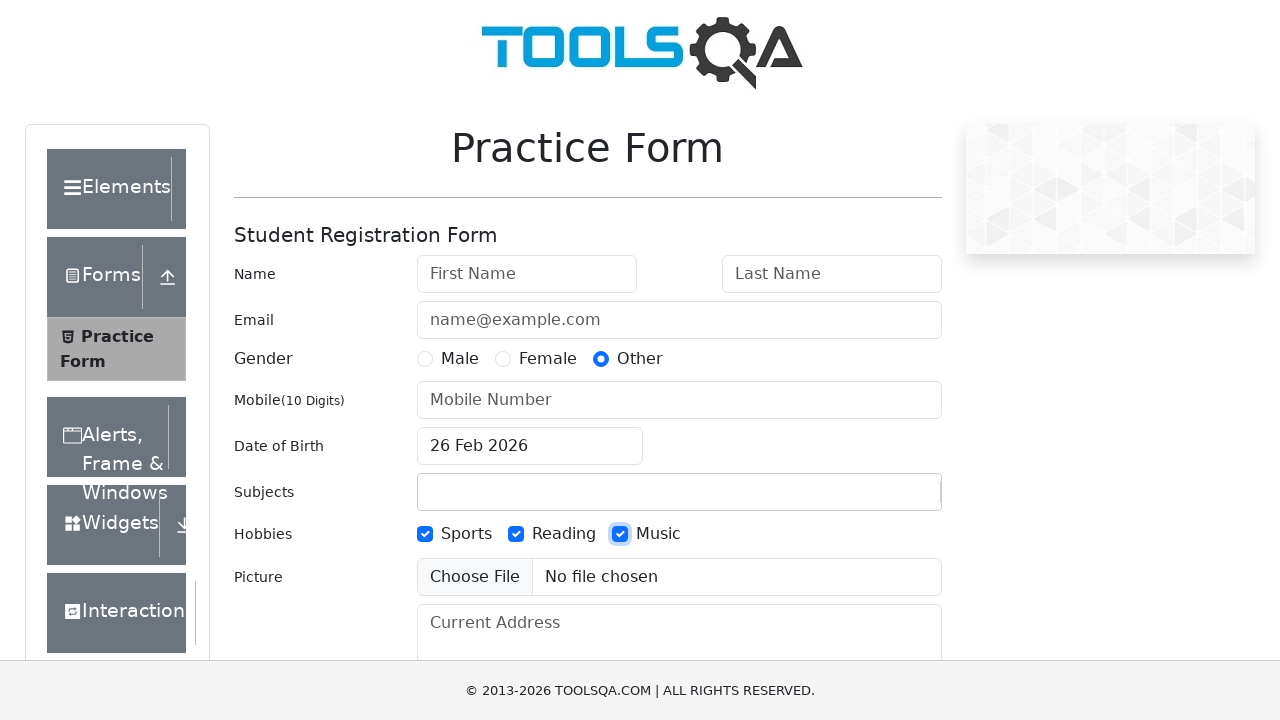

Waited 1 second after checkbox selection
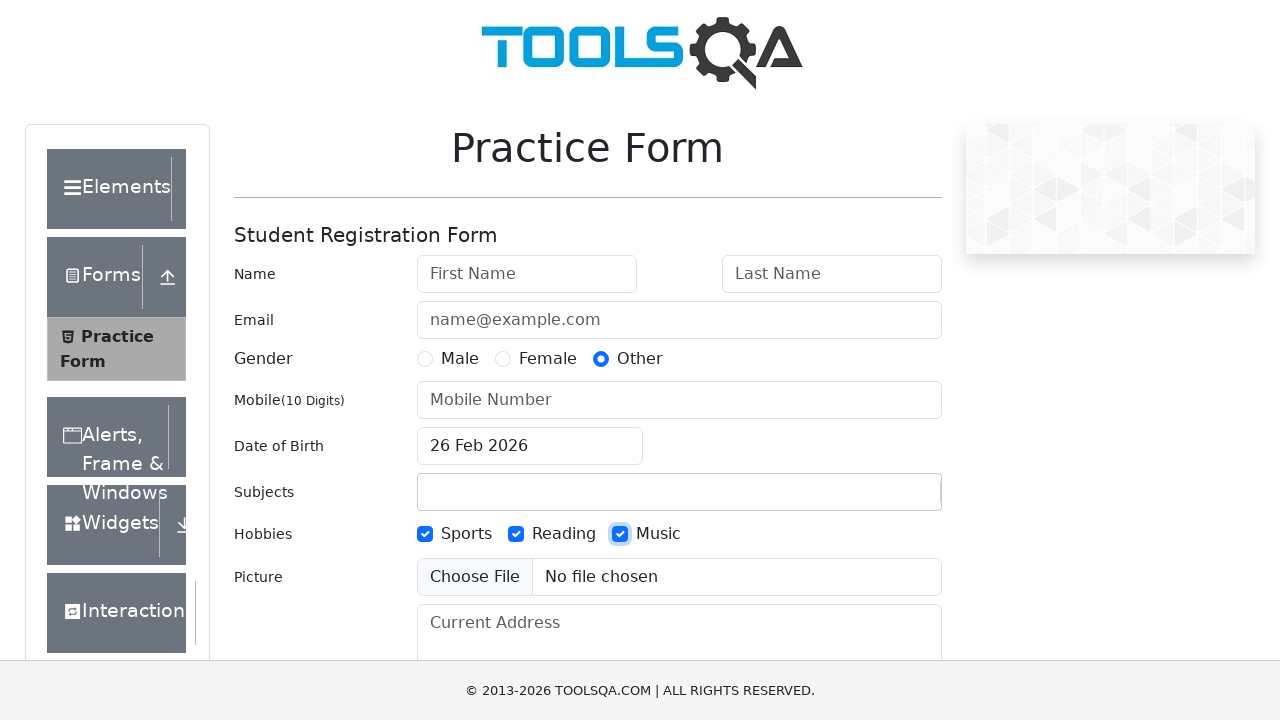

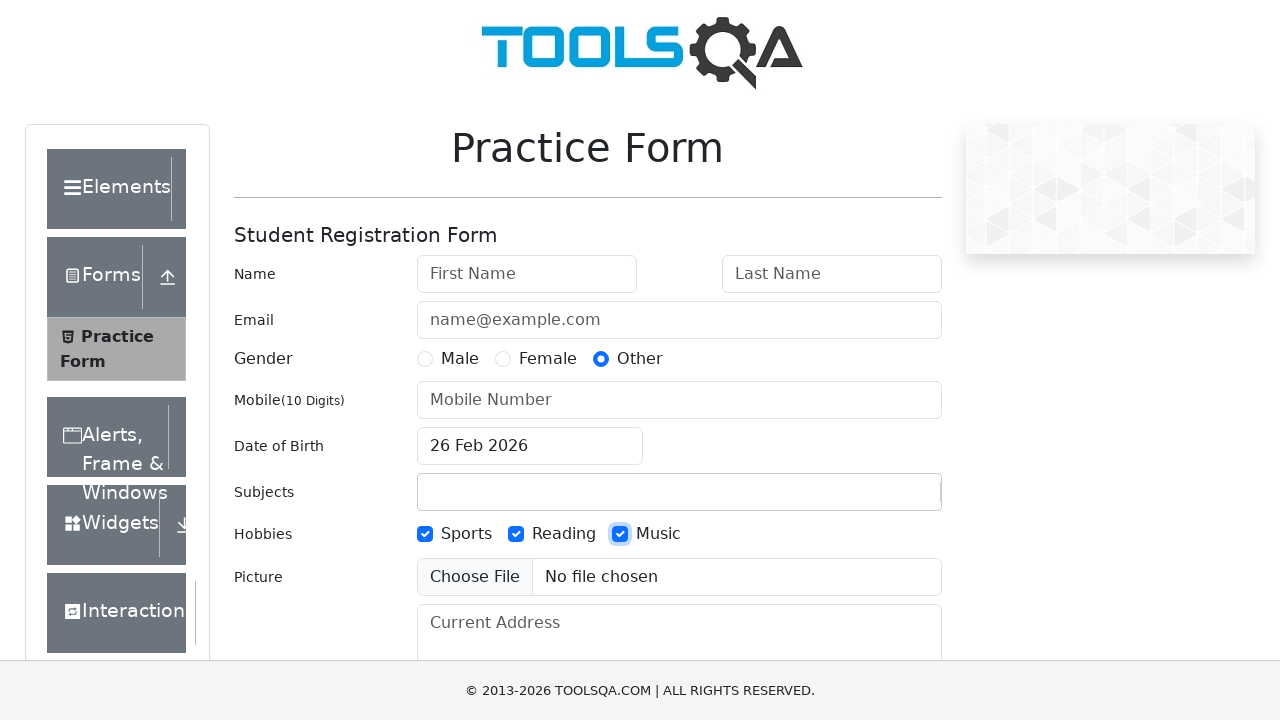